Navigates to YouTube and resizes the browser window to a specific dimension (50x100 pixels)

Starting URL: https://www.youtube.com

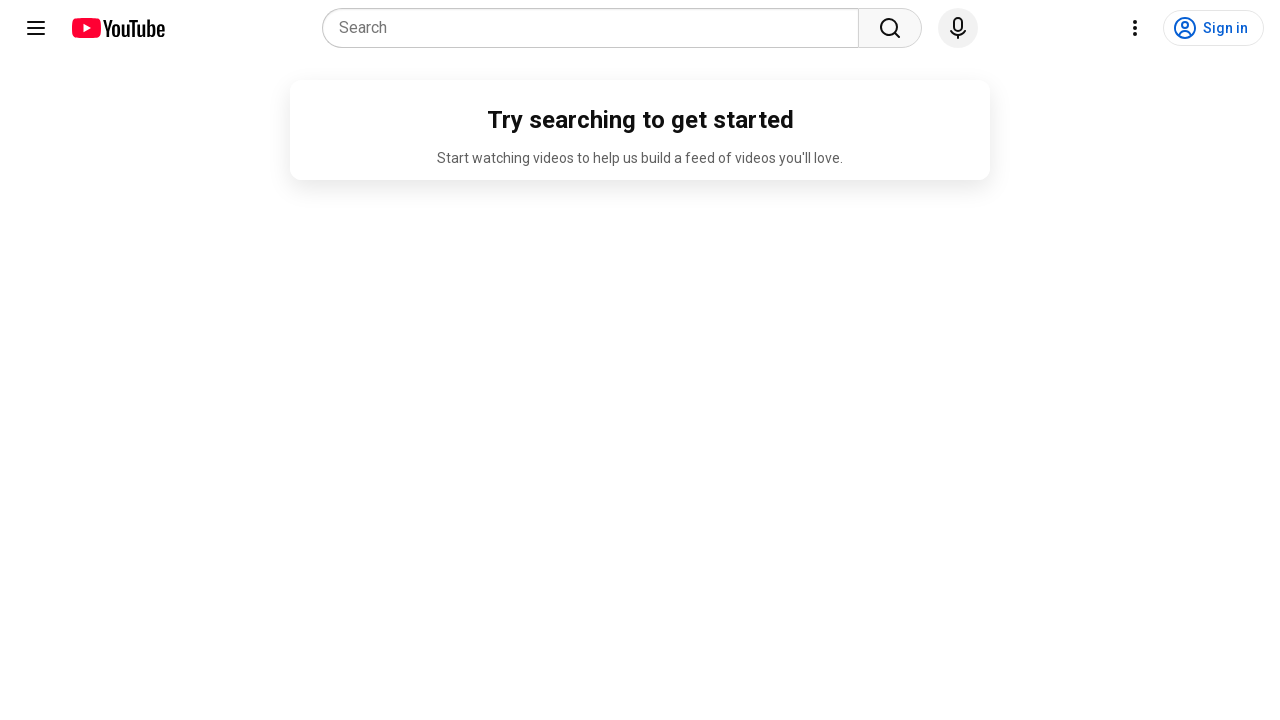

Navigated to YouTube homepage
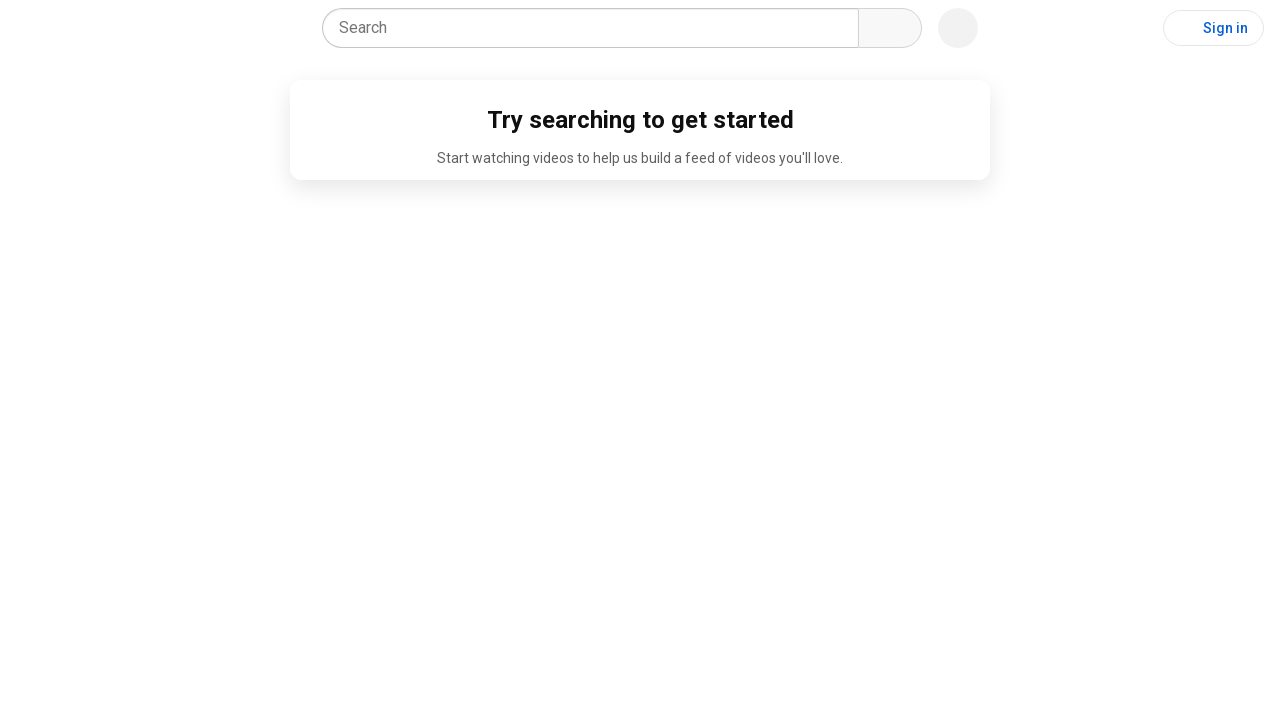

Resized browser window to 50x100 pixels
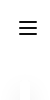

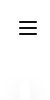